Demonstrates page scrolling functionality by scrolling down the Selenium website using JavaScript execution, scrolling multiple times in both directions (down and up).

Starting URL: https://www.selenium.dev/

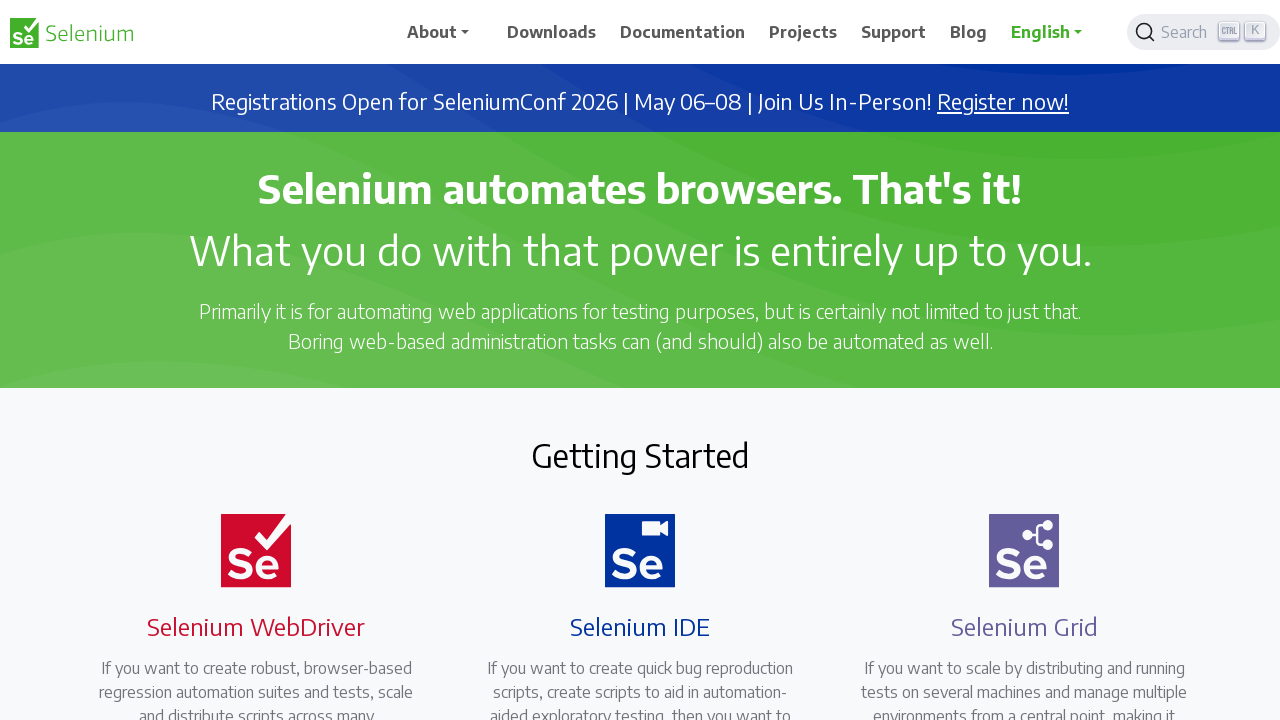

Scrolled down by 500 pixels using JavaScript
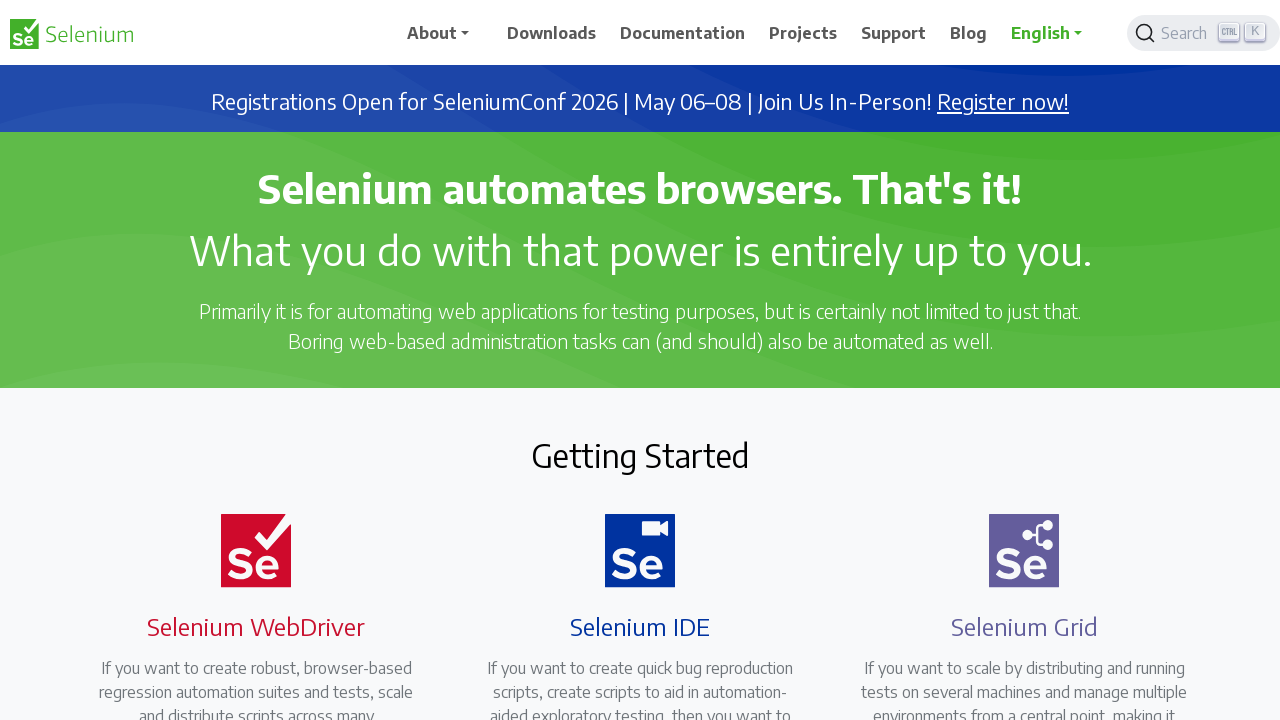

Waited 2 seconds to observe the scroll
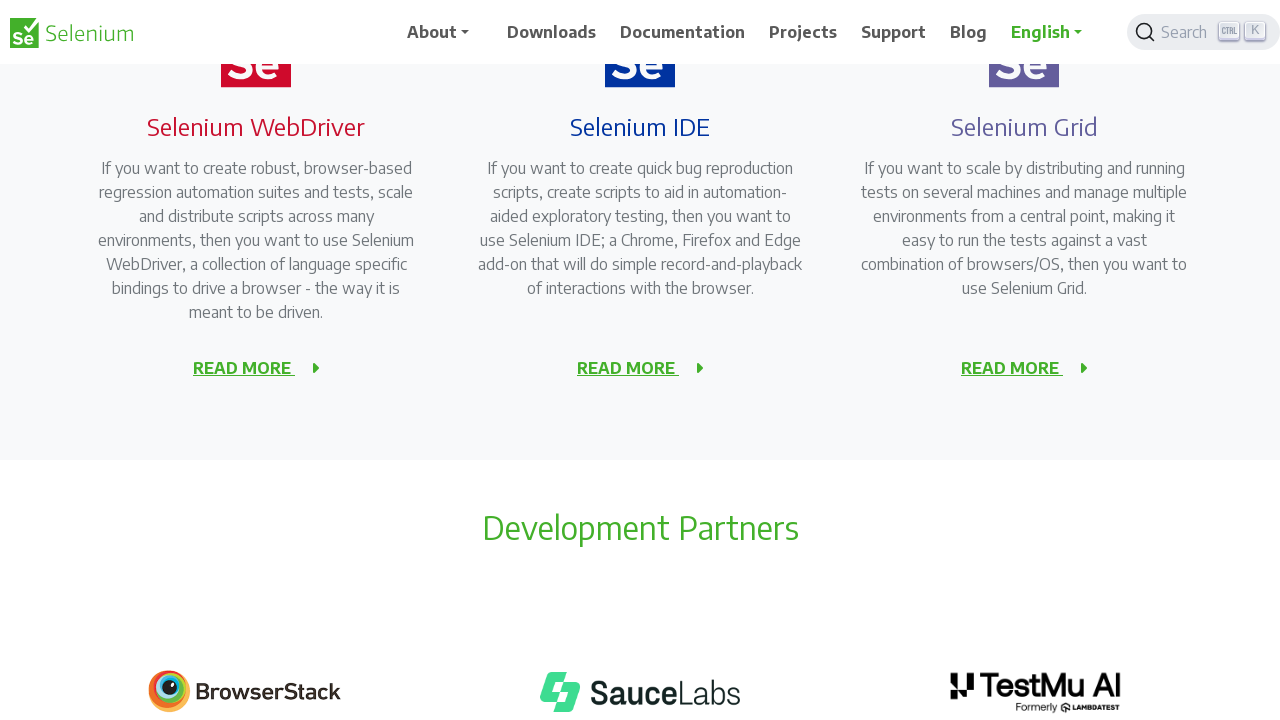

Scrolled down another 500 pixels using JavaScript
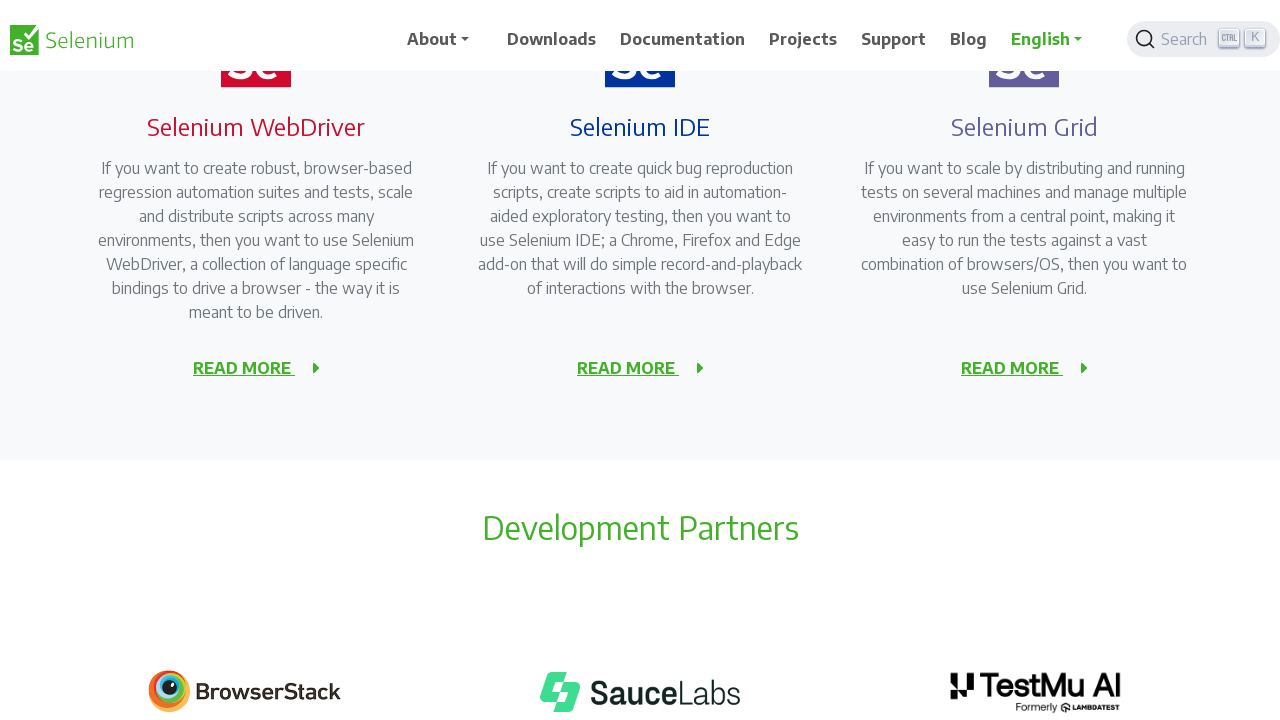

Waited 2 seconds to observe the second scroll
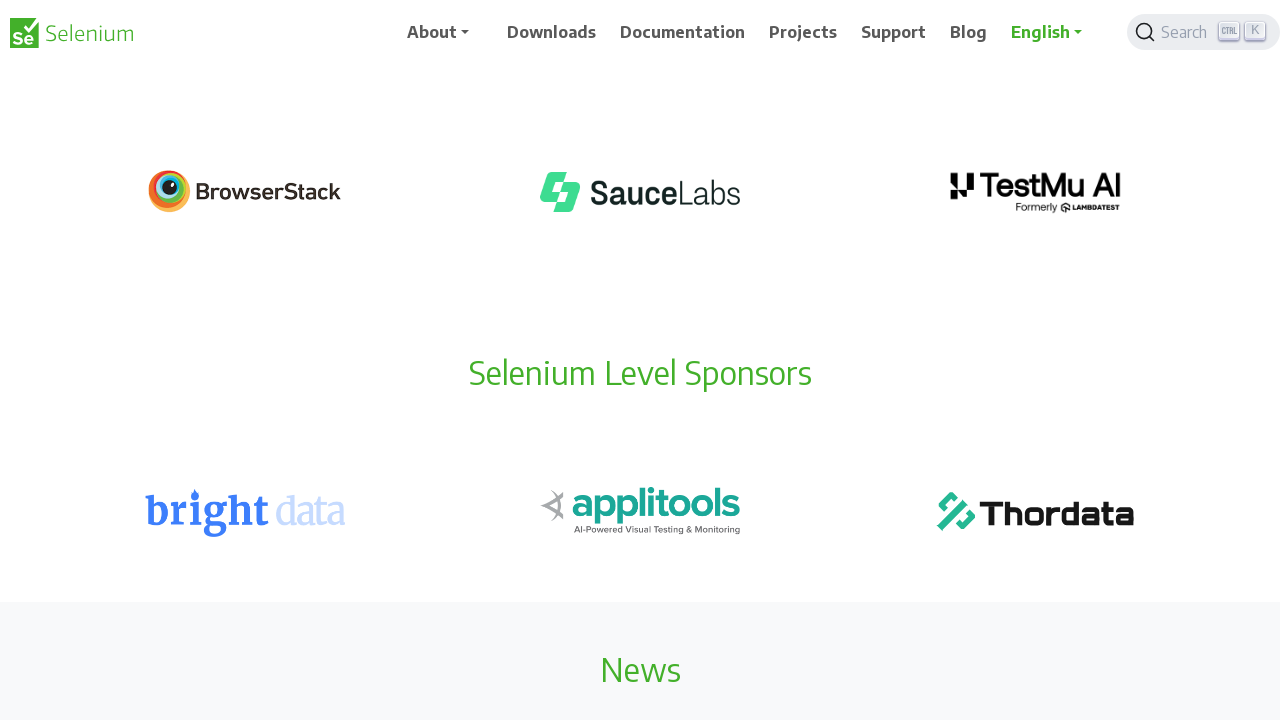

Scrolled up by 200 pixels using JavaScript
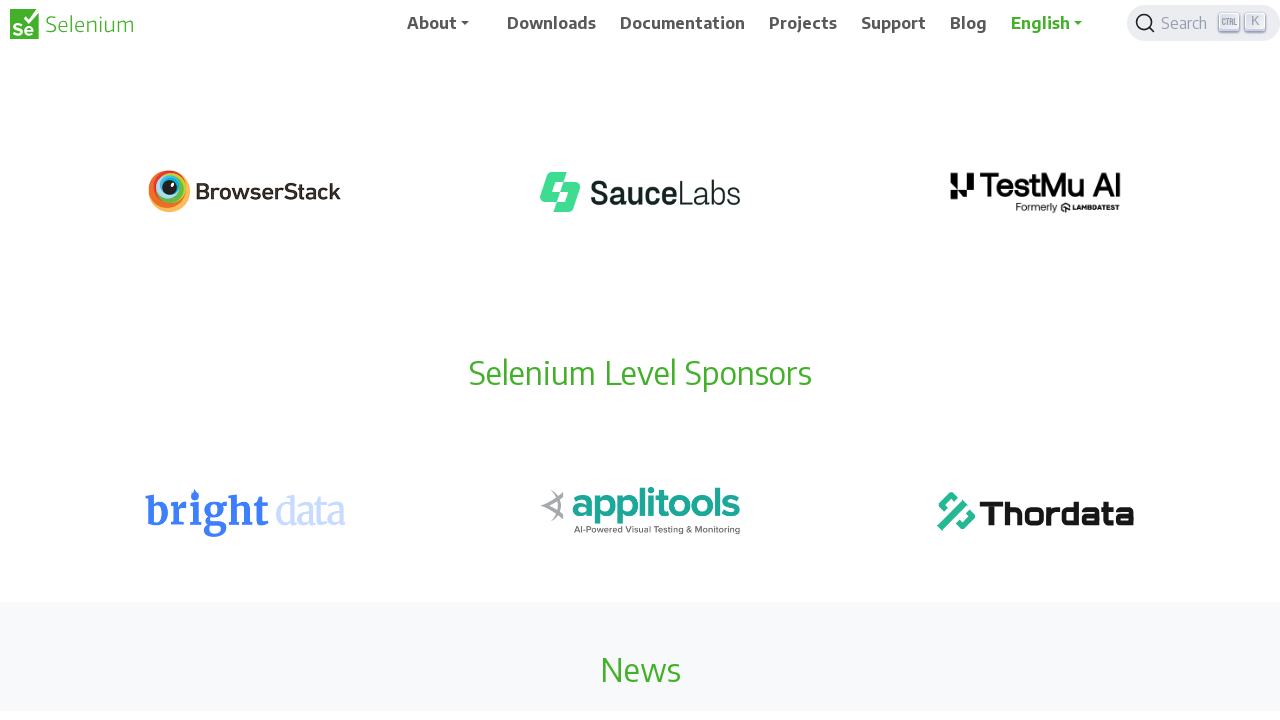

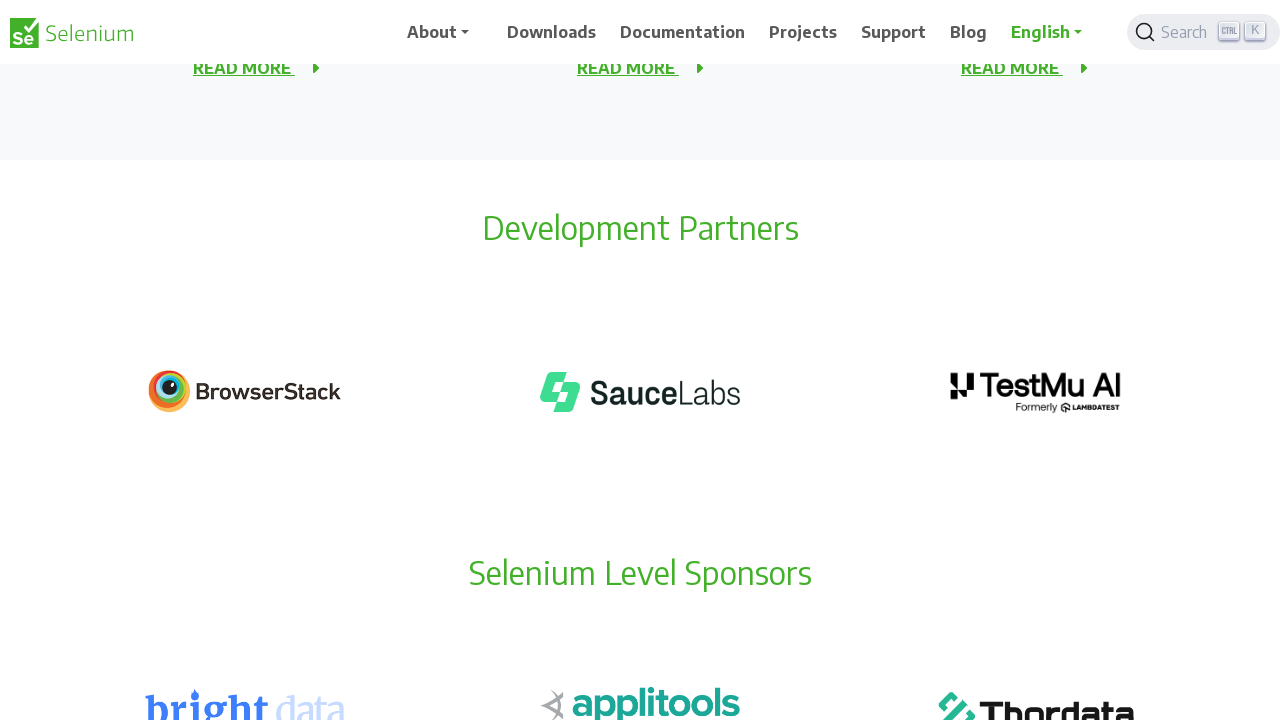